Tests window handling by opening a new window, switching between parent and child windows, and verifying content in each window

Starting URL: https://the-internet.herokuapp.com/windows

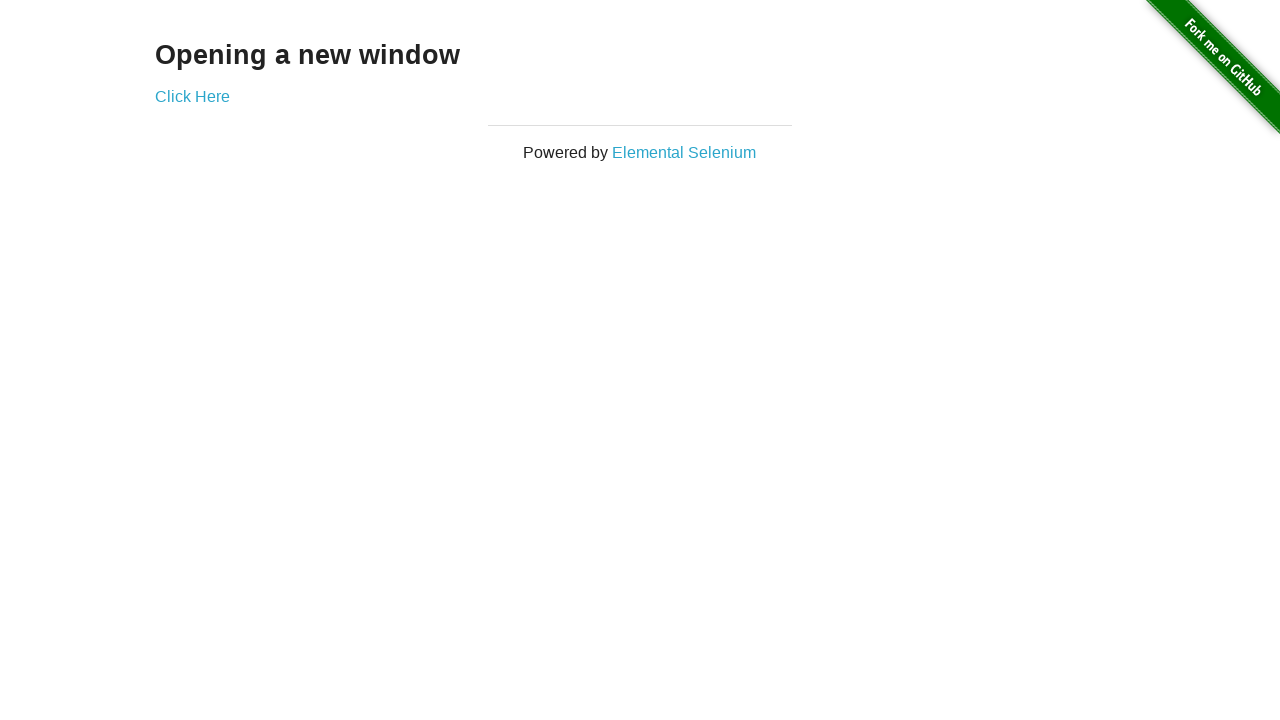

Clicked link to open new window at (192, 96) on a[href='/windows/new']
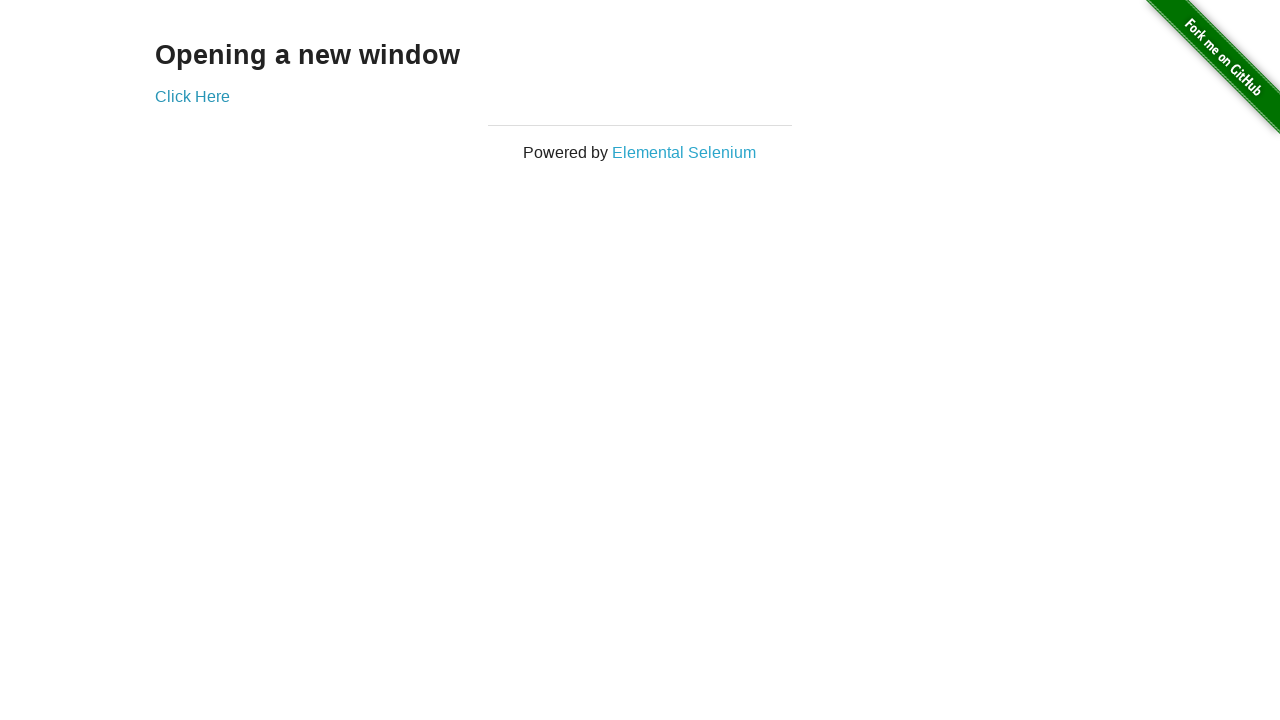

New window/page object captured
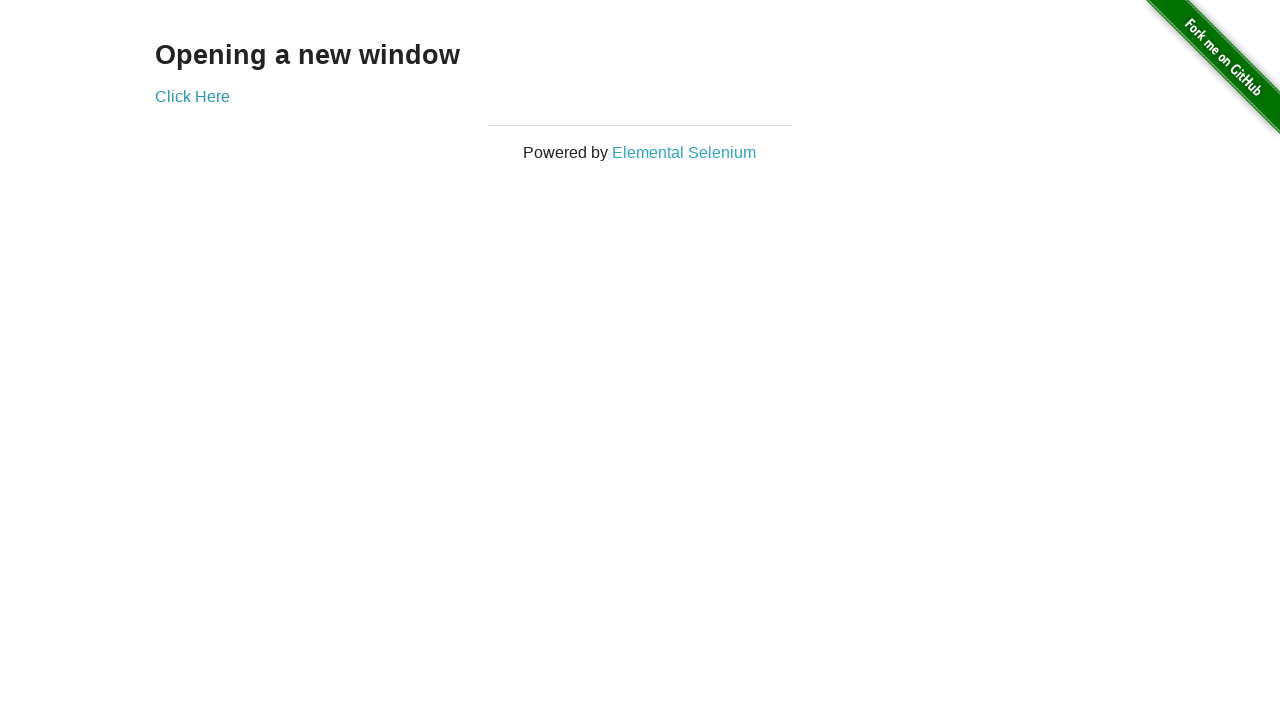

New page loaded successfully
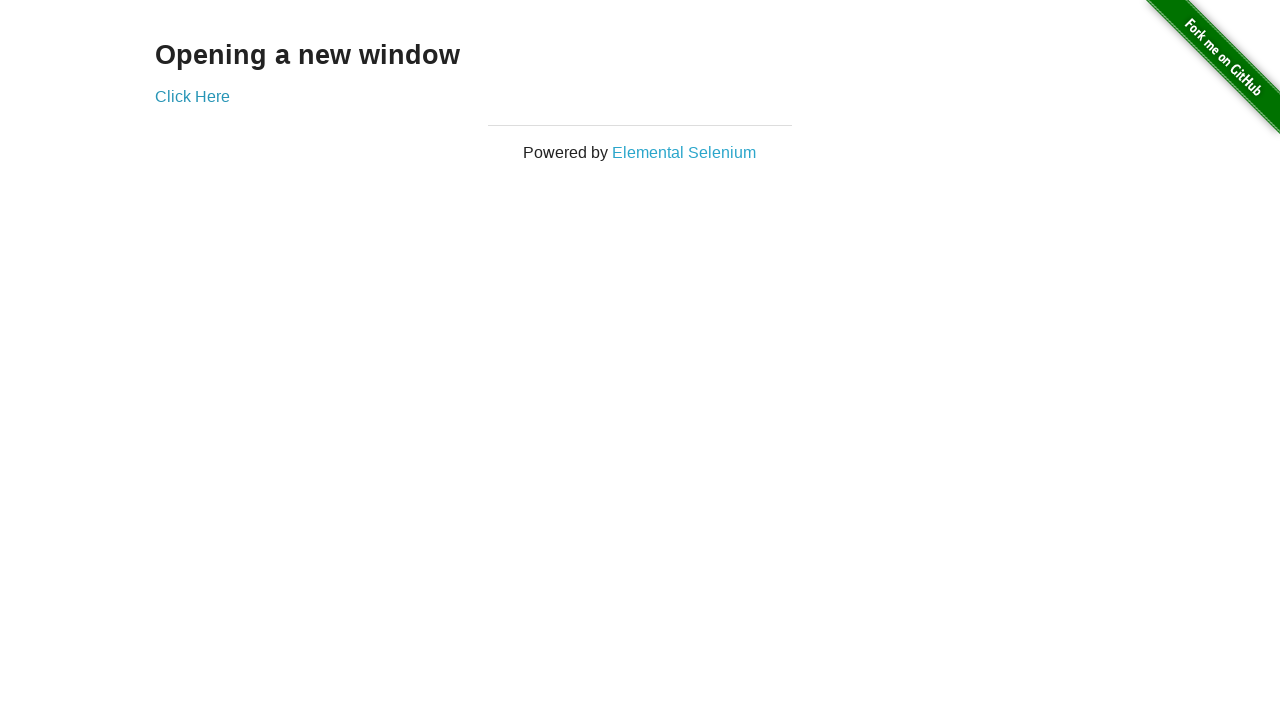

Retrieved child window text: 'New Window'
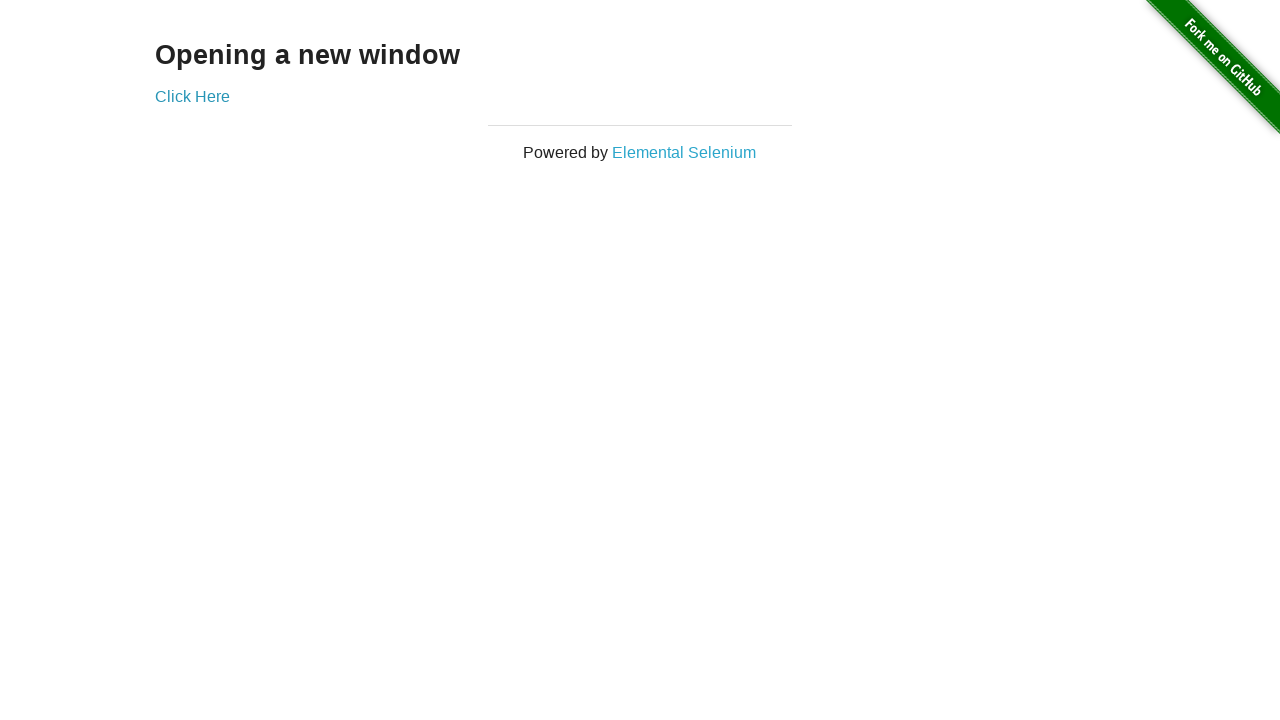

Retrieved parent window text: 'Opening a new window'
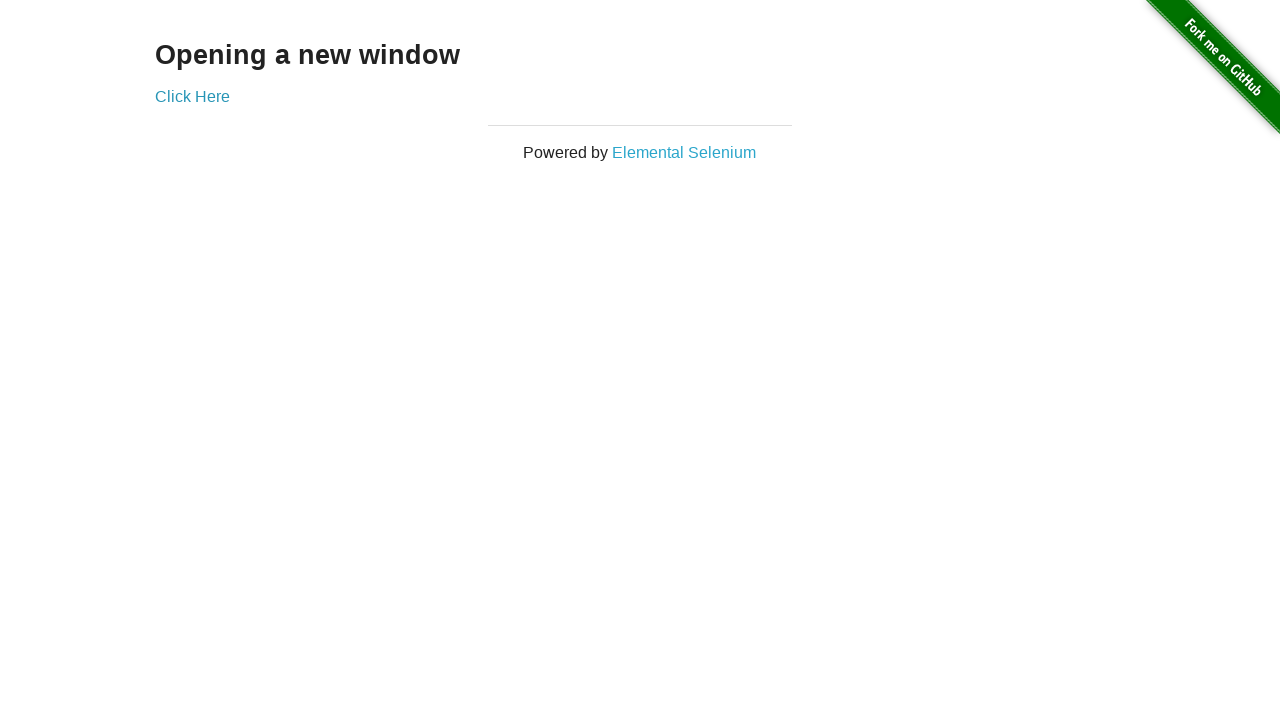

Both parent and child windows remain open and accessible
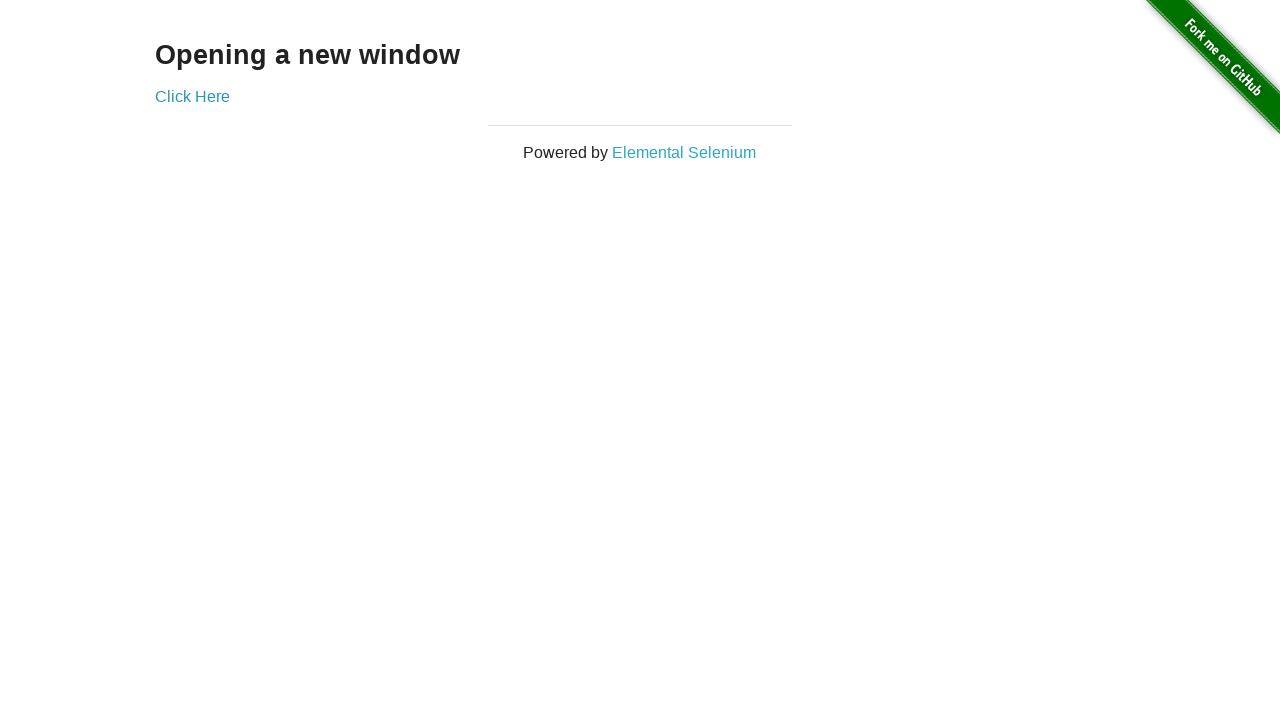

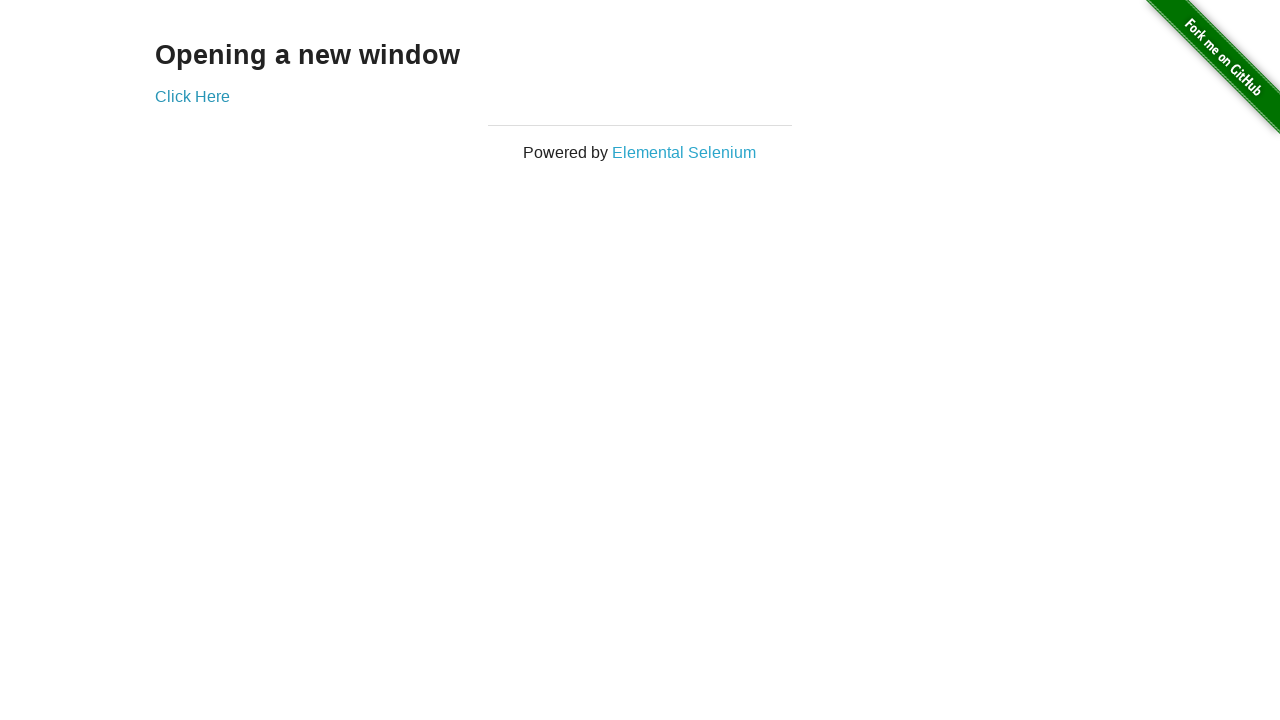